Tests calculator subtraction functionality by clicking 4 - 2 and verifying the result equals 2

Starting URL: https://testpages.eviltester.com/styled/apps/calculator.html

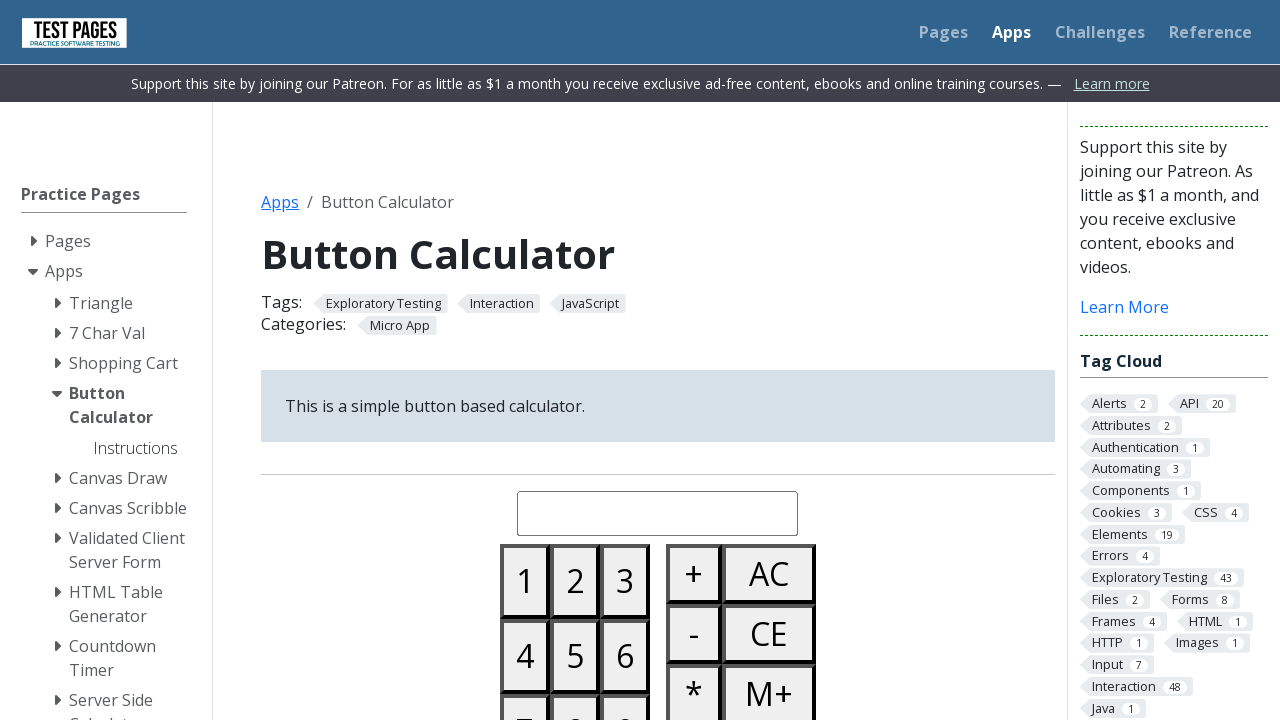

Navigated to calculator application
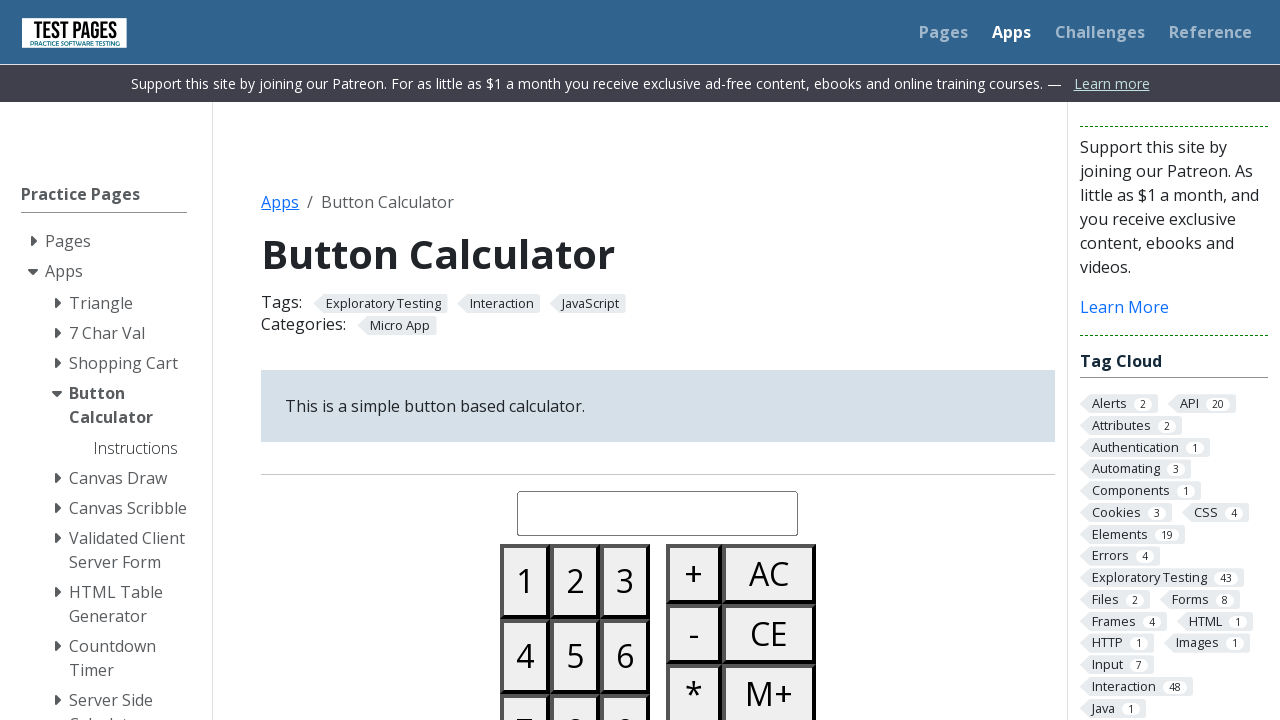

Clicked button 4 at (525, 656) on #button04
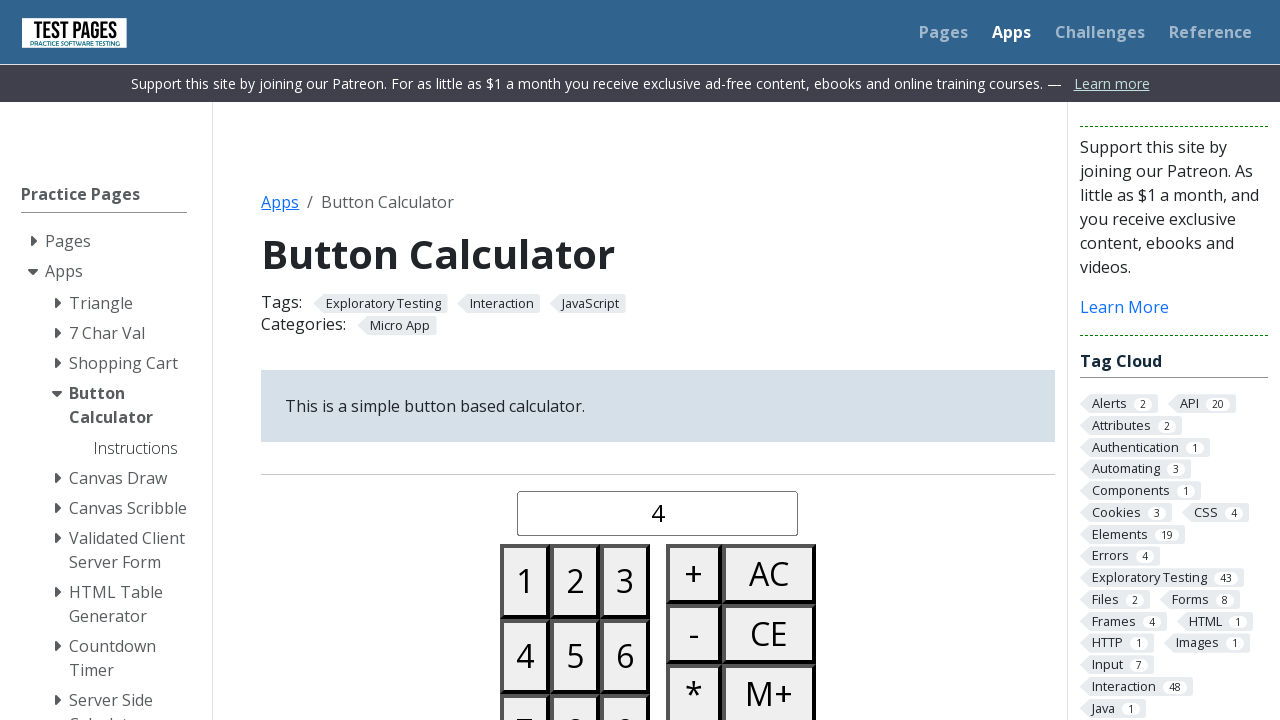

Clicked minus button at (694, 634) on #buttonminus
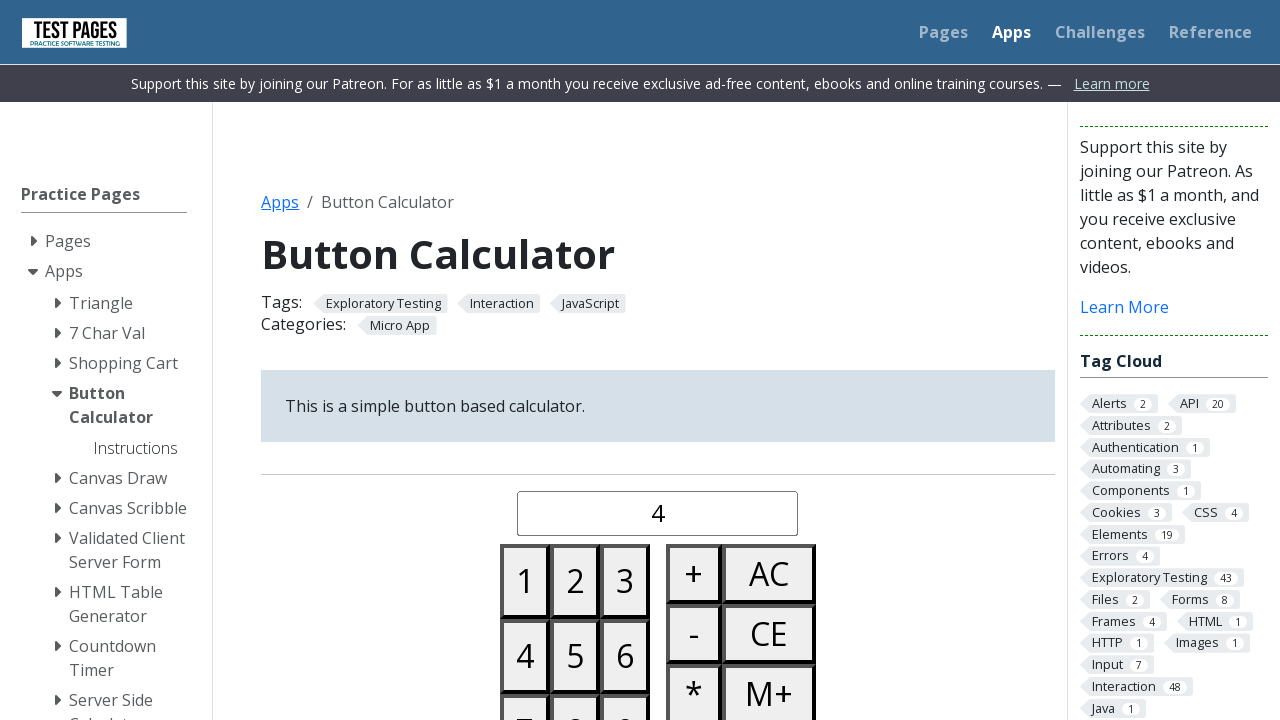

Clicked button 2 at (575, 581) on #button02
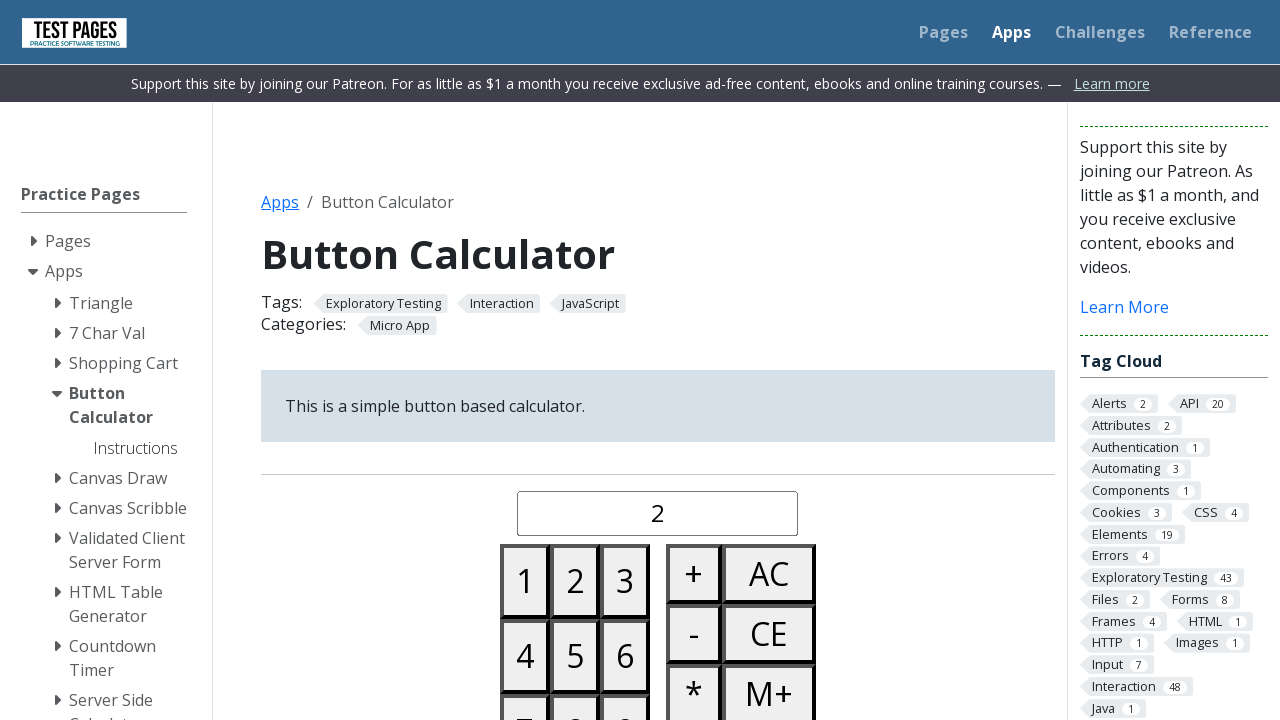

Clicked equals button to calculate result at (694, 360) on #buttonequals
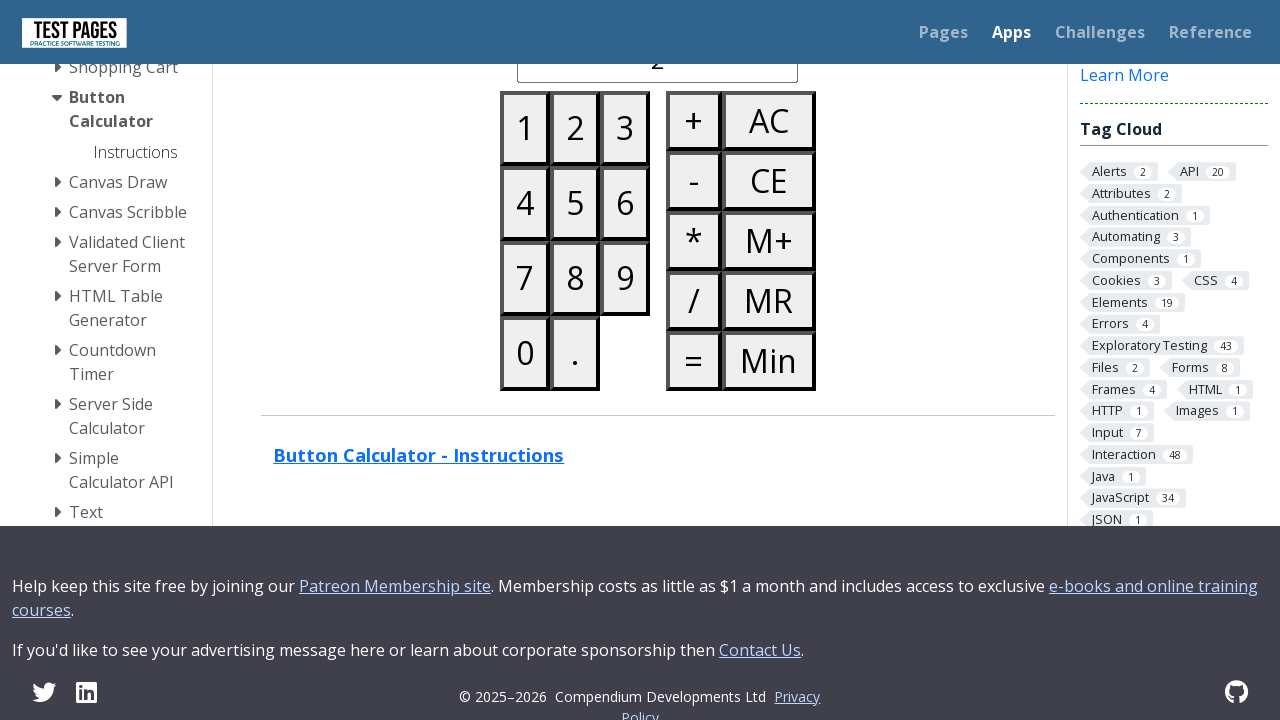

Retrieved result from display: '2'
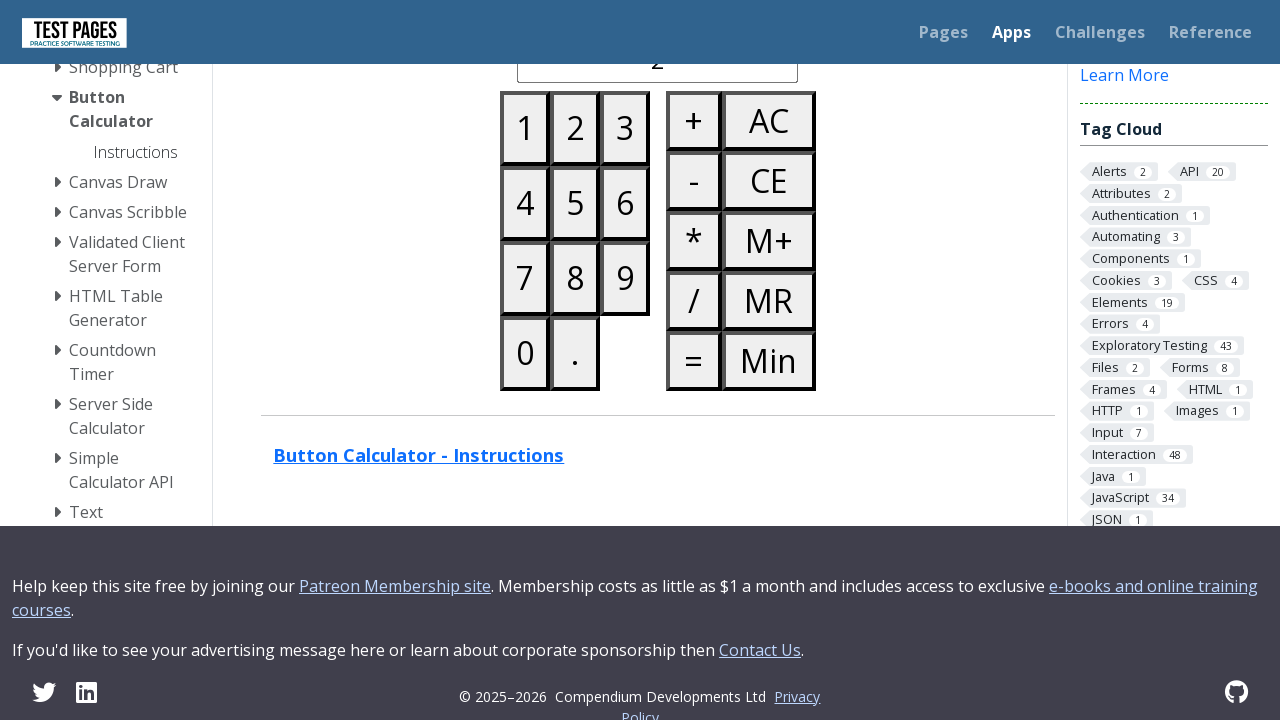

Assertion passed: result equals 2
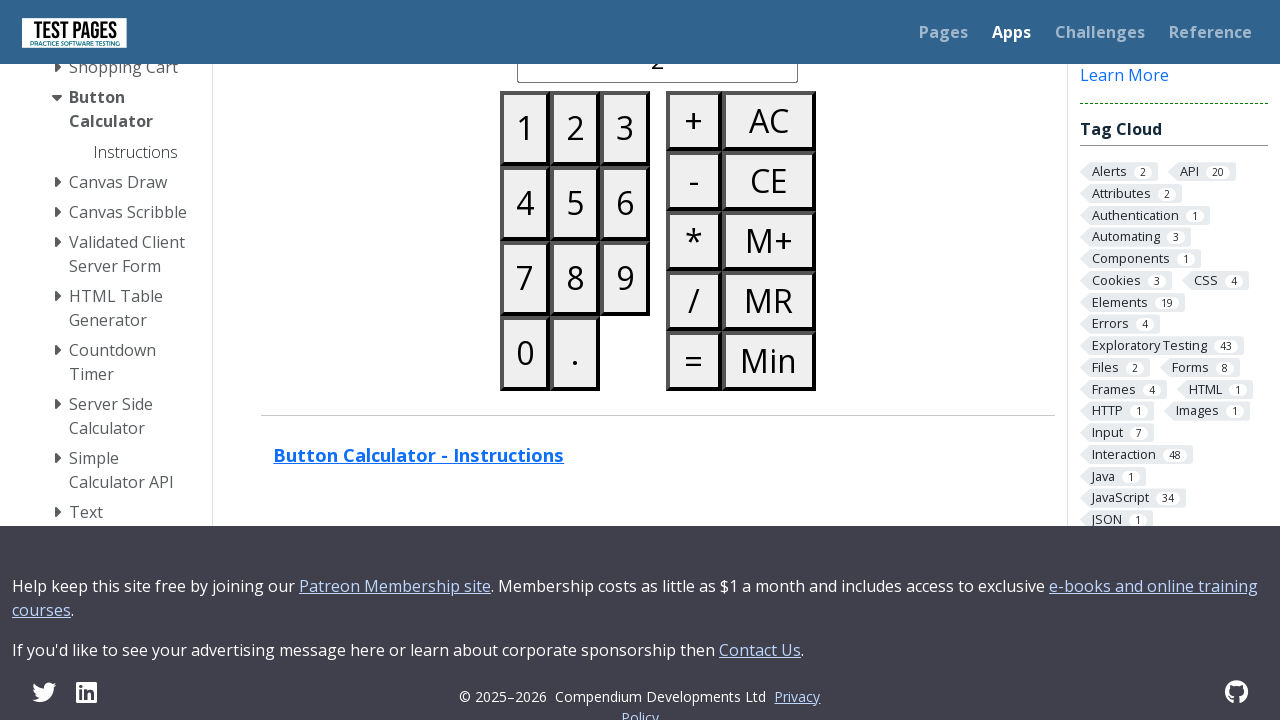

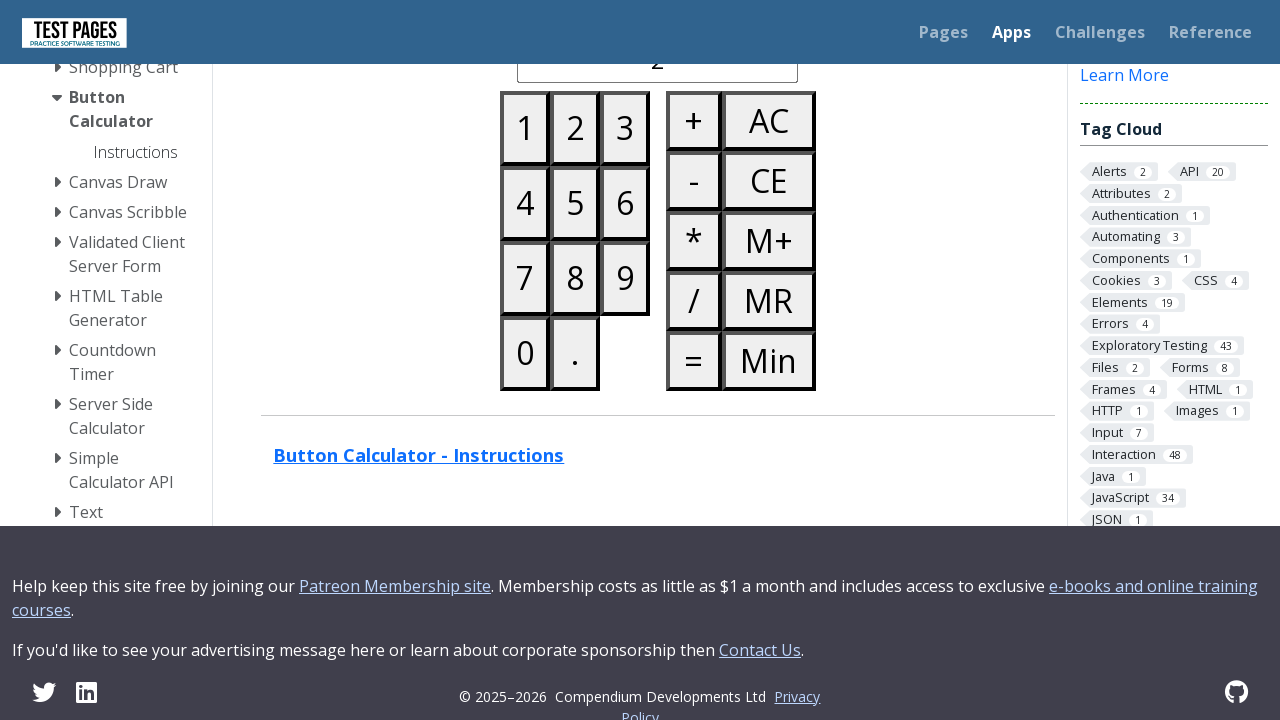